Tests sign-up form email validation by entering an invalid email format and clicking Sign Up, then verifying that an email validation error message is displayed.

Starting URL: https://www.corporategear.com/CreateAccount/SignUp

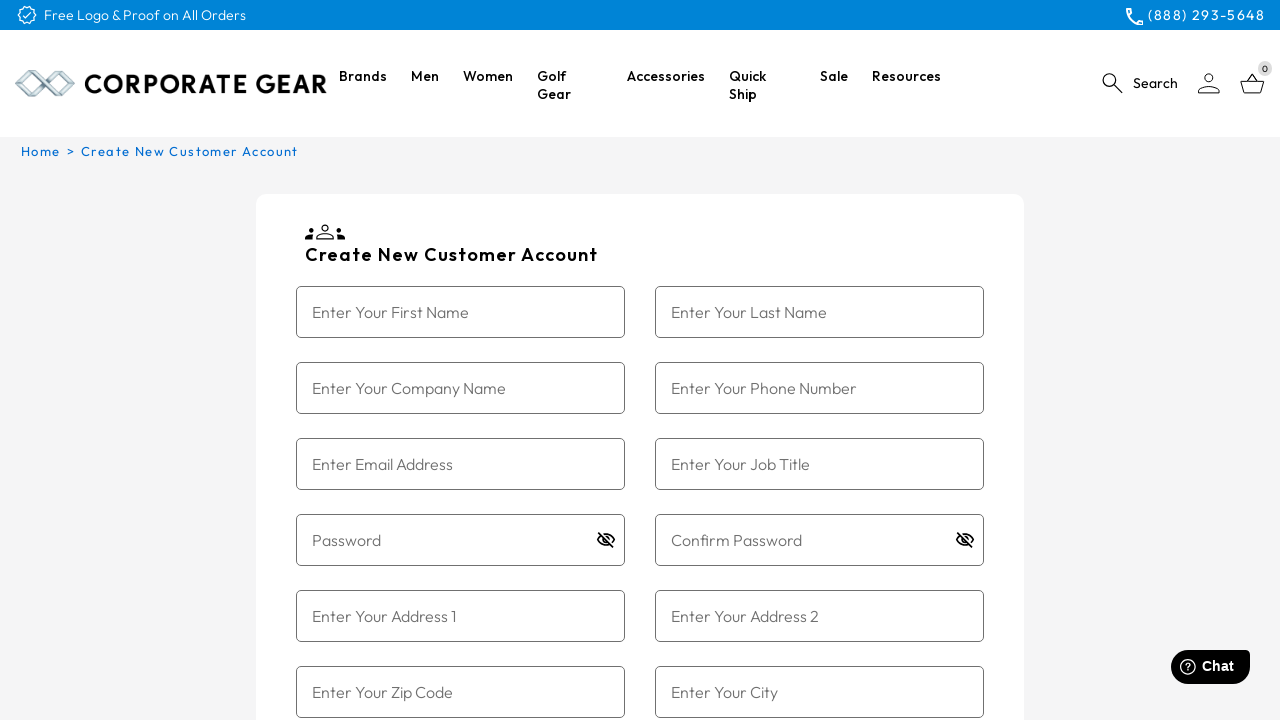

Filled email field with invalid format 'invalidemailformat' on //input[@placeholder="Enter Email Address"]
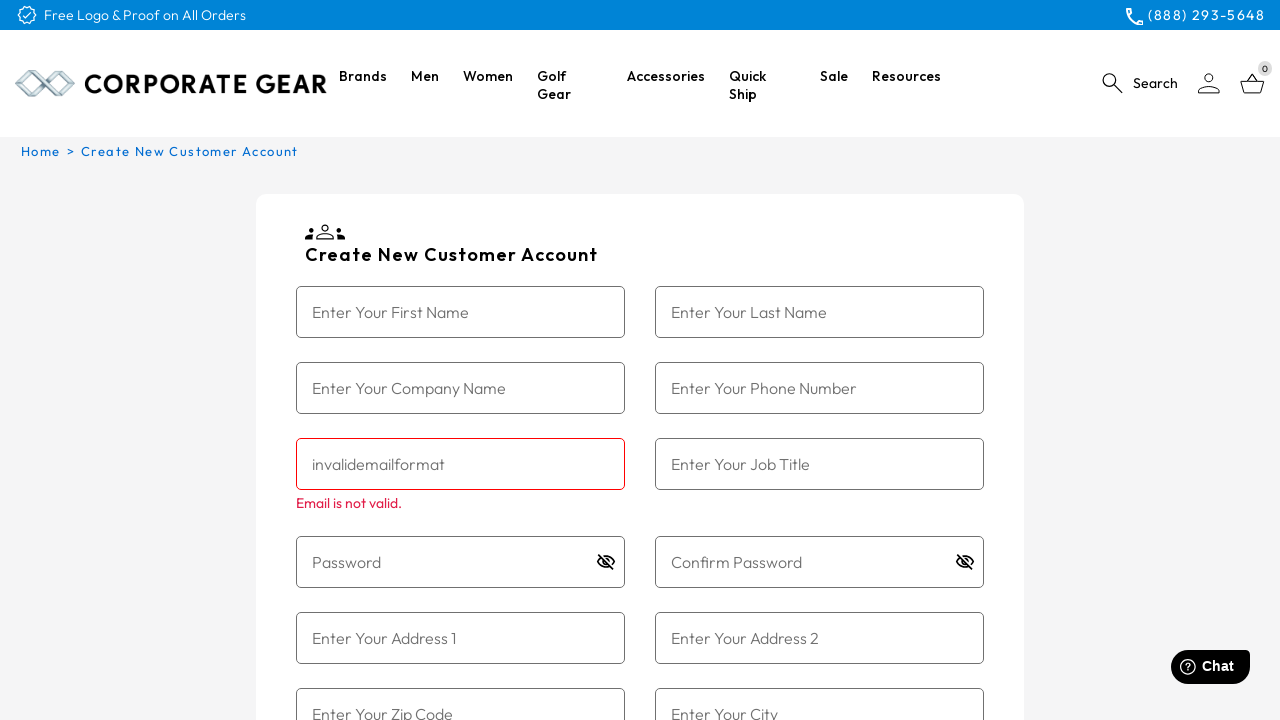

Clicked SIGN UP button at (640, 360) on button:has-text("SIGN UP")
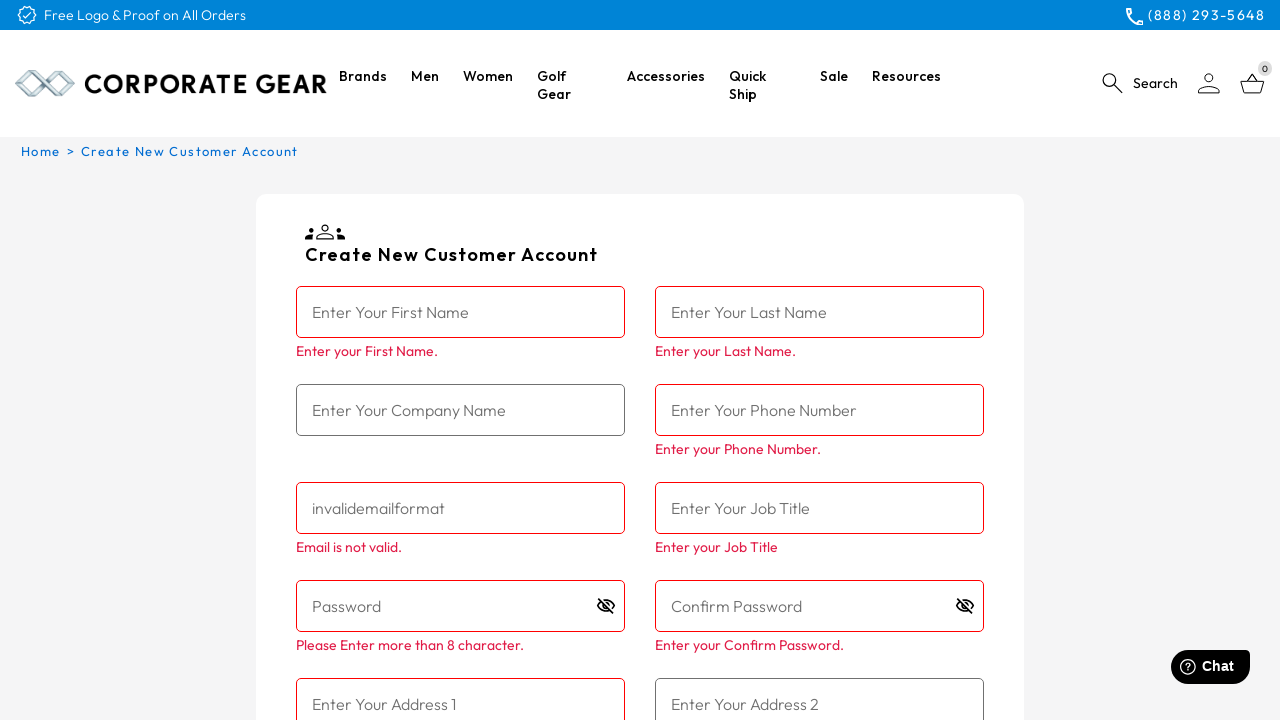

Email validation error message appeared
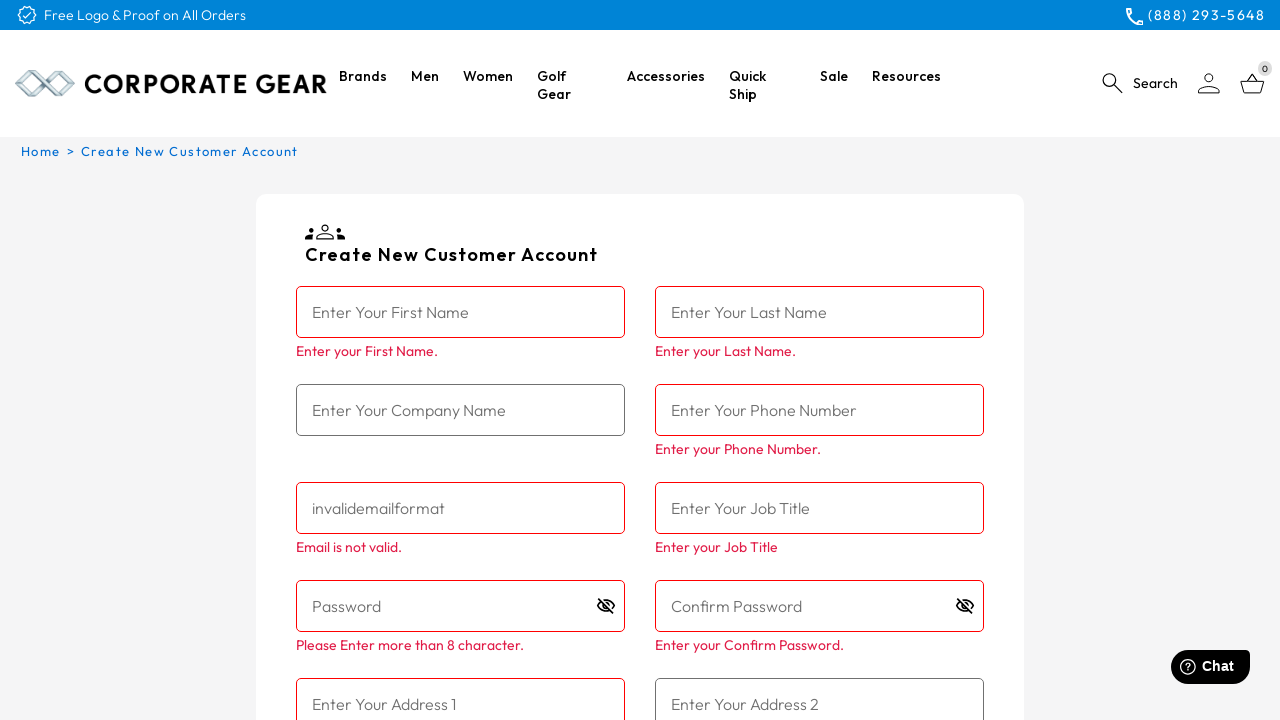

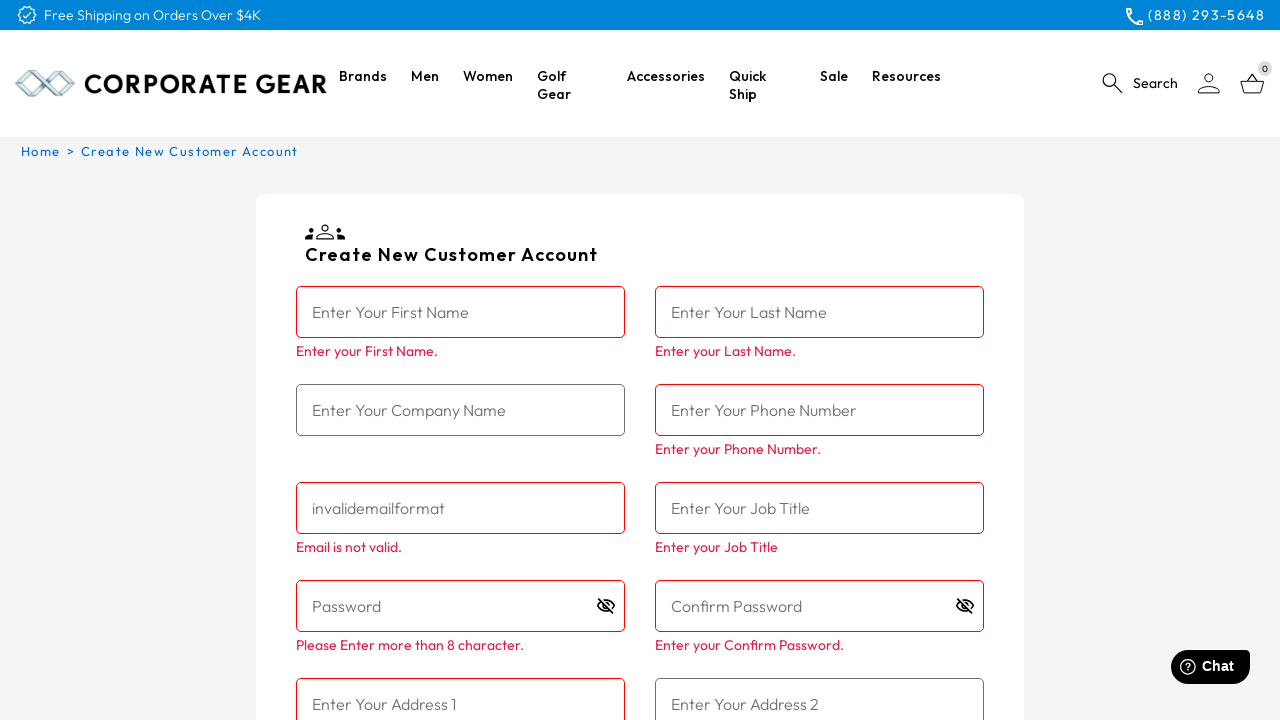